Tests isEnabled functionality by checking if the Get Started button is enabled

Starting URL: https://webdriver.io/

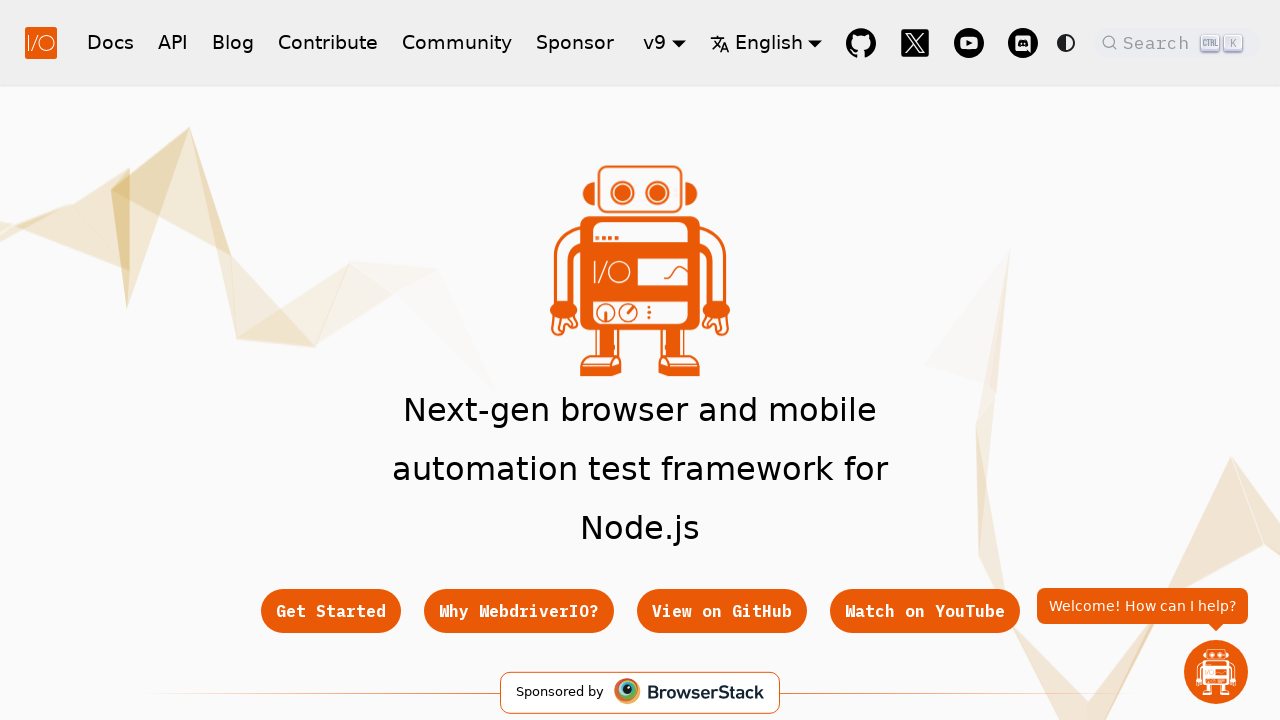

Located the Get Started button element
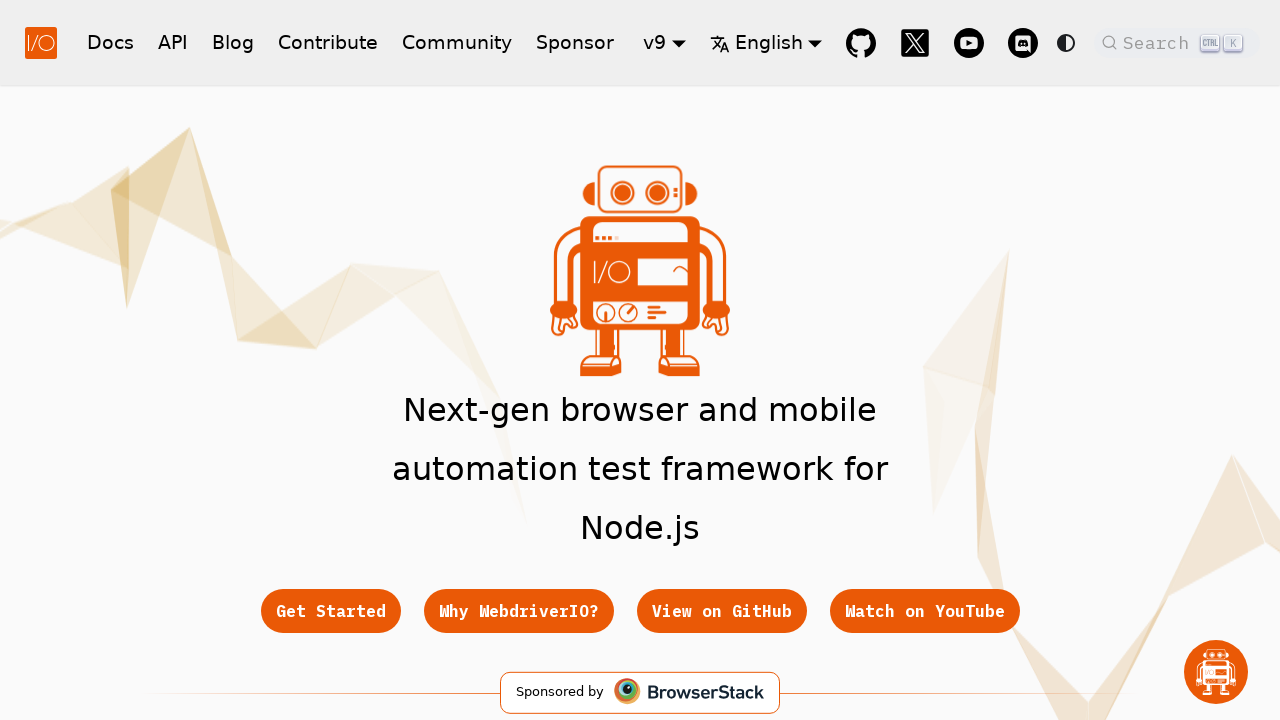

Checked if Get Started button is enabled
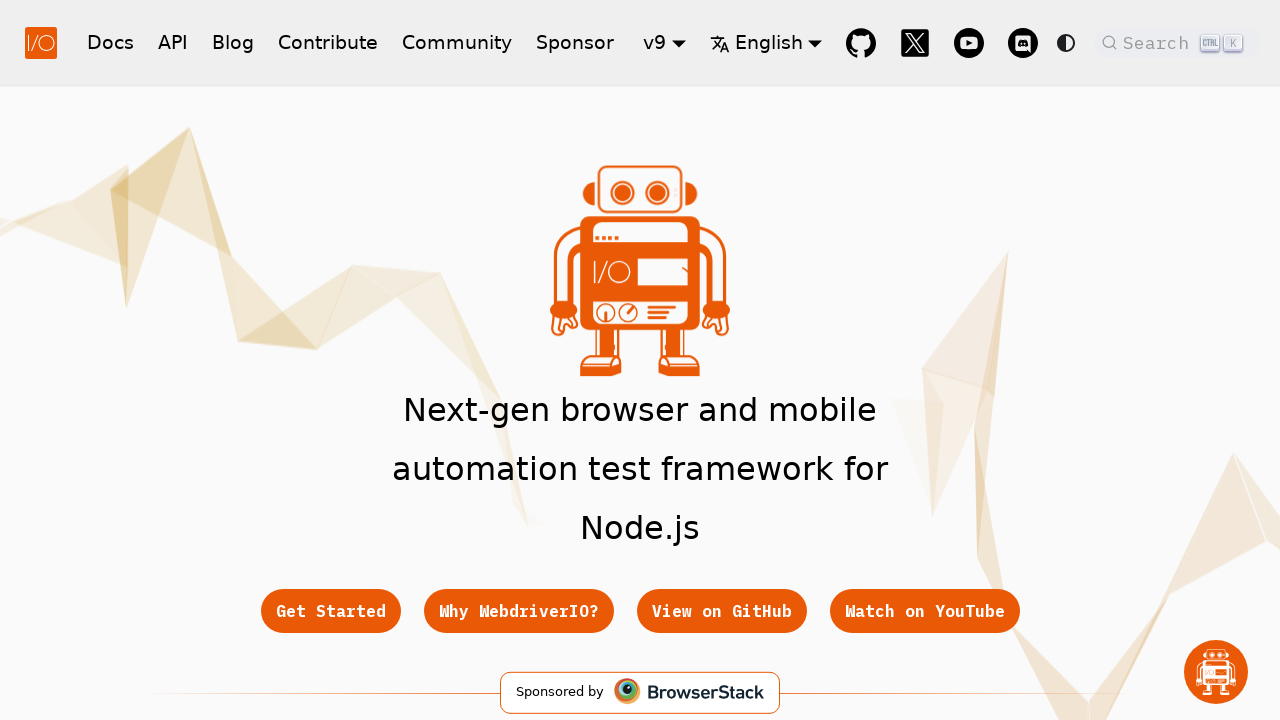

Verified Get Started button enabled status: True
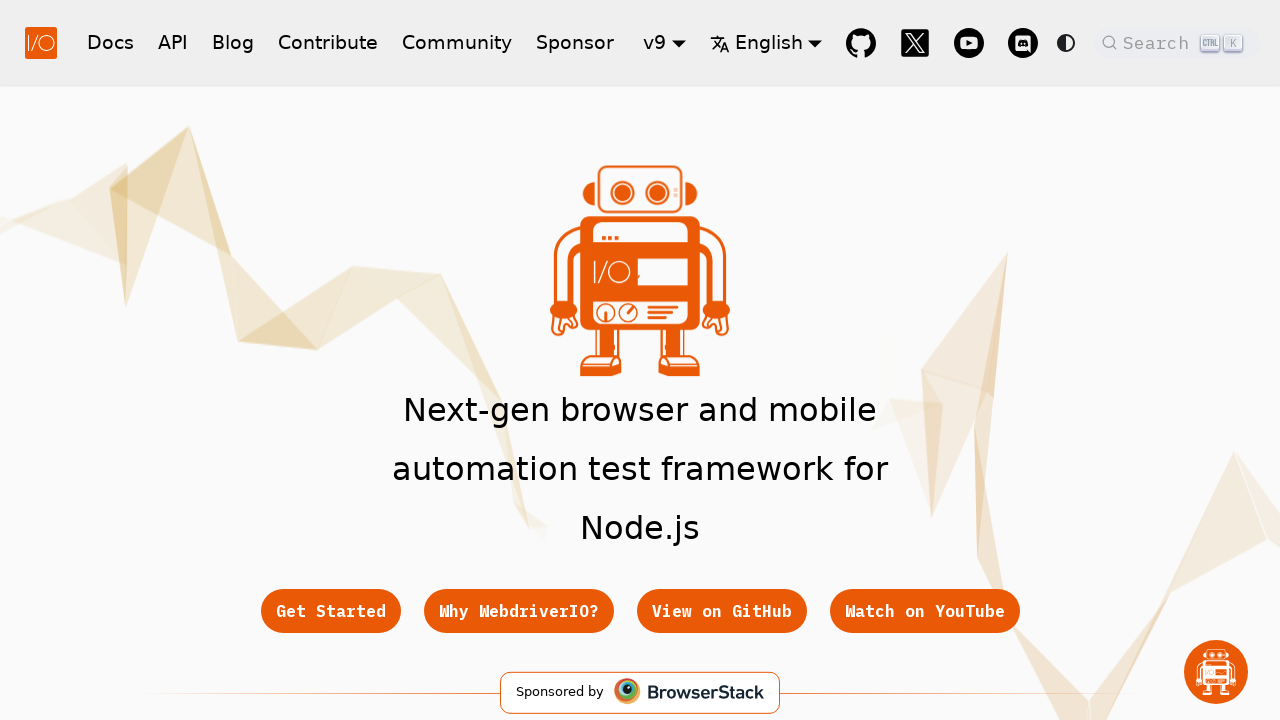

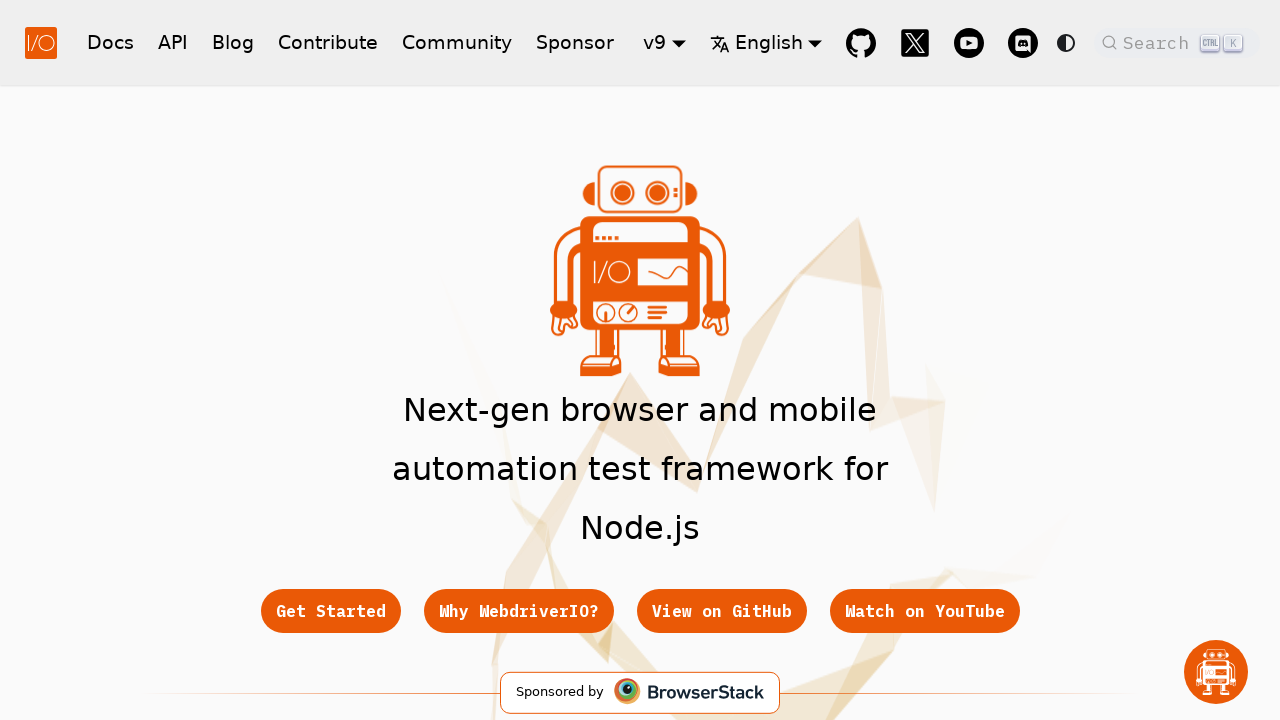